Navigates to the Automation Practice page and verifies that footer links are present, including a specific SoapUI link element.

Starting URL: https://rahulshettyacademy.com/AutomationPractice/

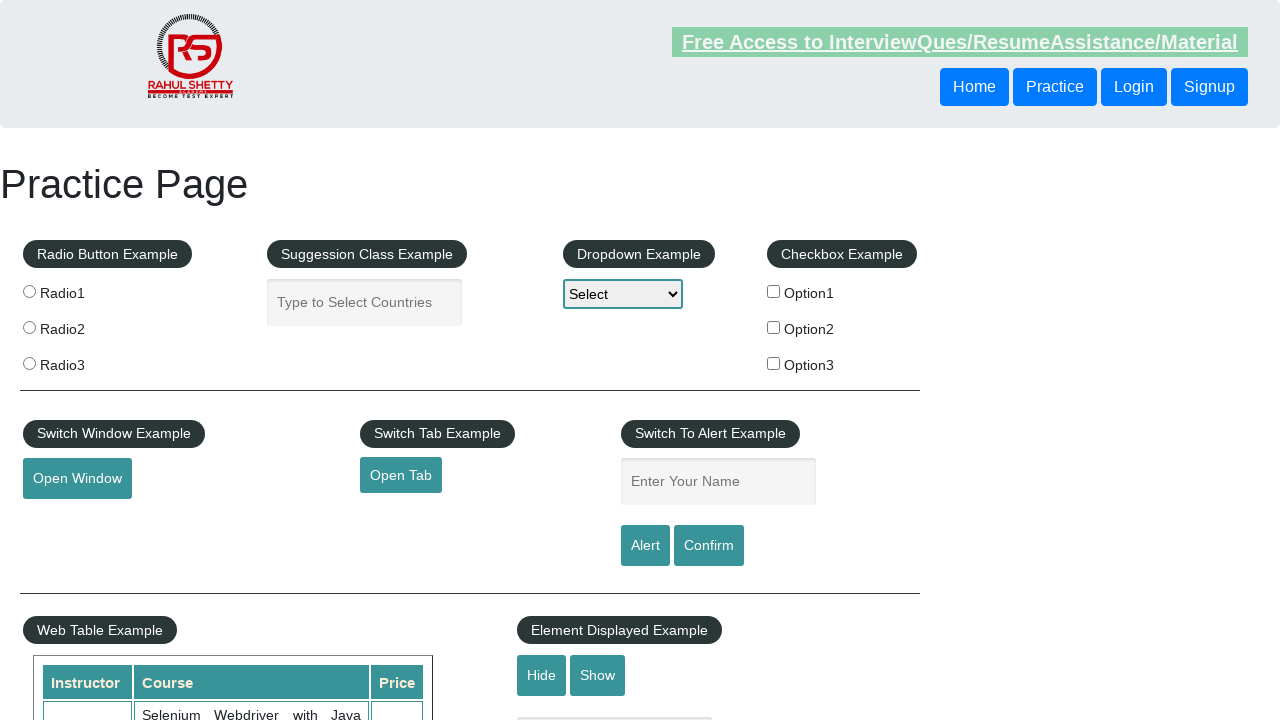

Waited for page to load (domcontentloaded)
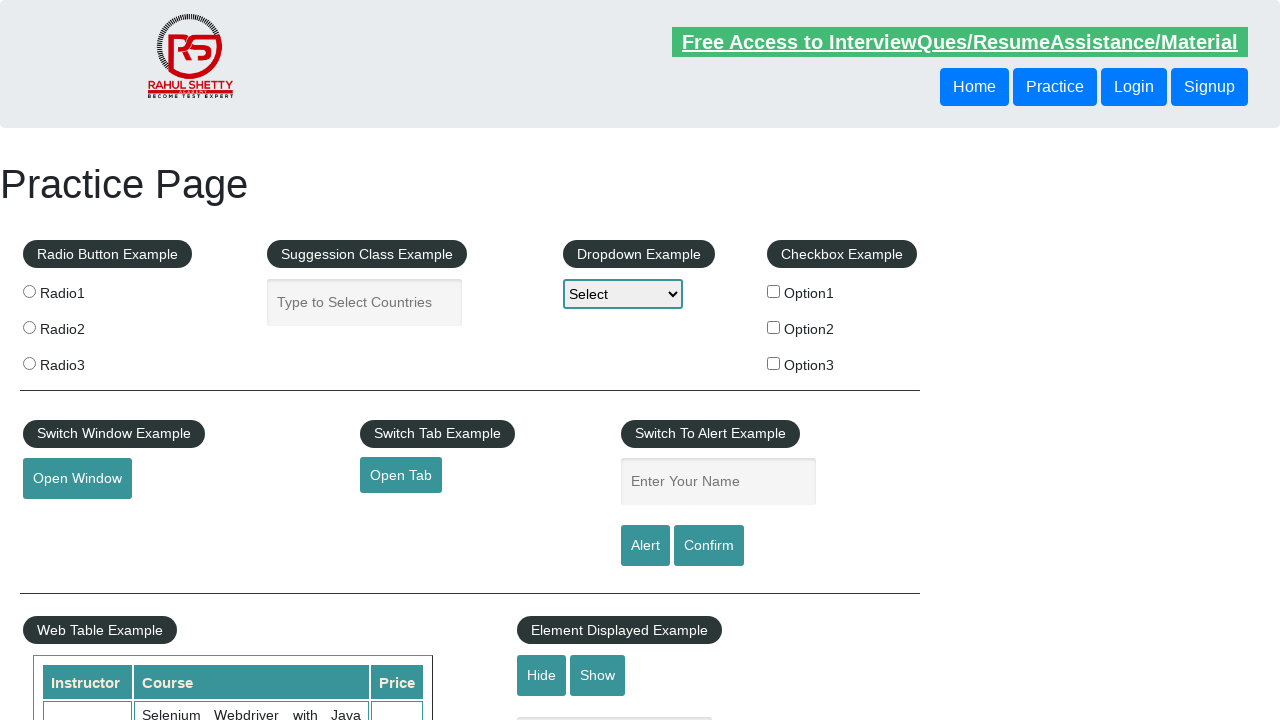

Footer links selector found and ready
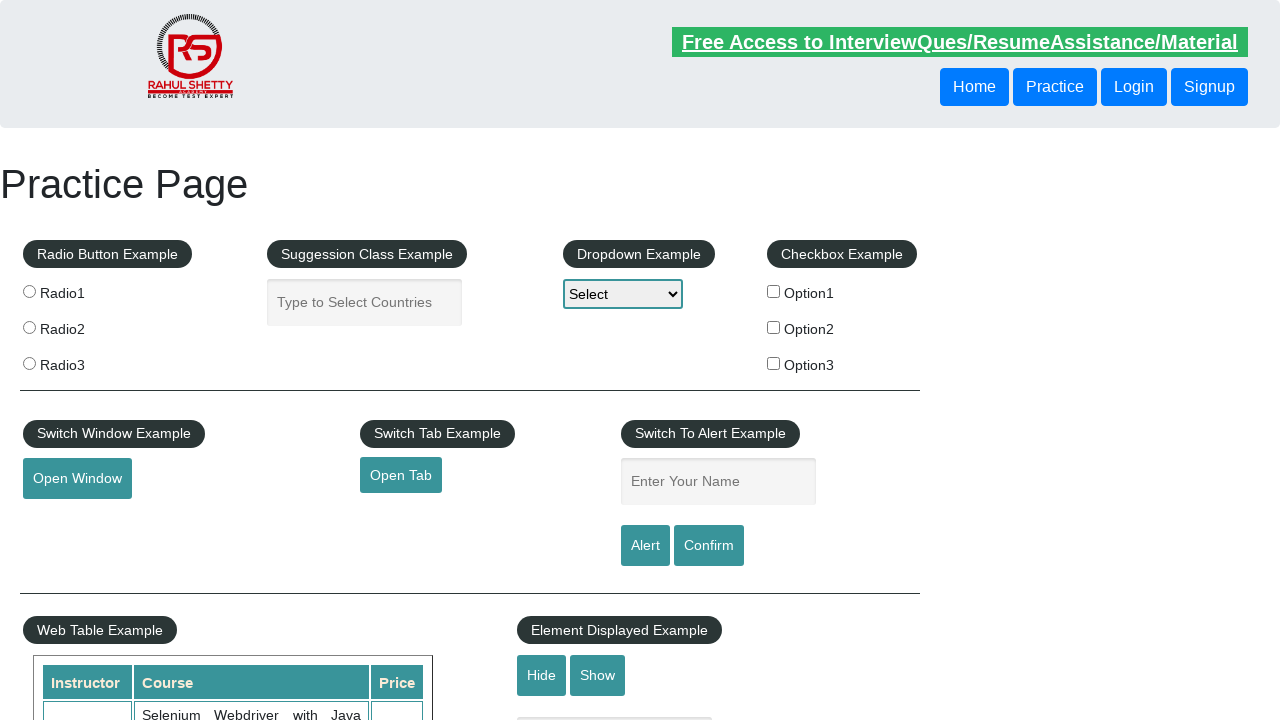

Located all footer link elements
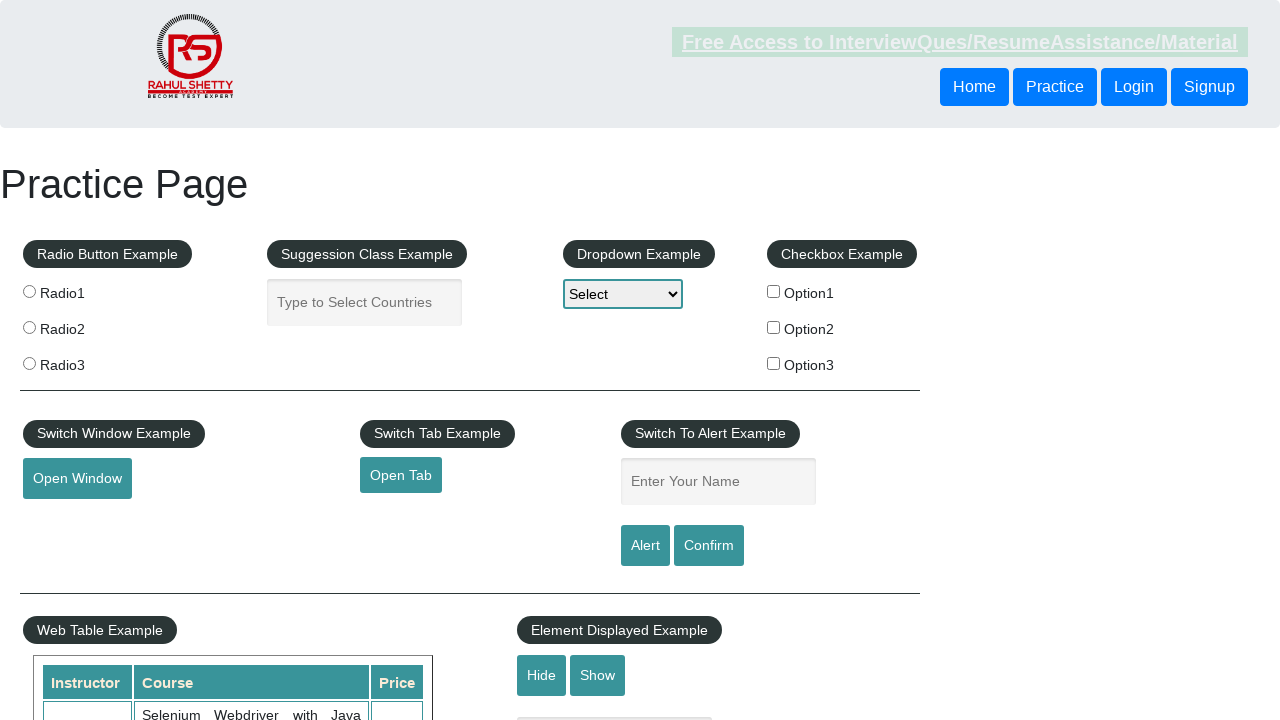

Verified that footer links are present (count > 0)
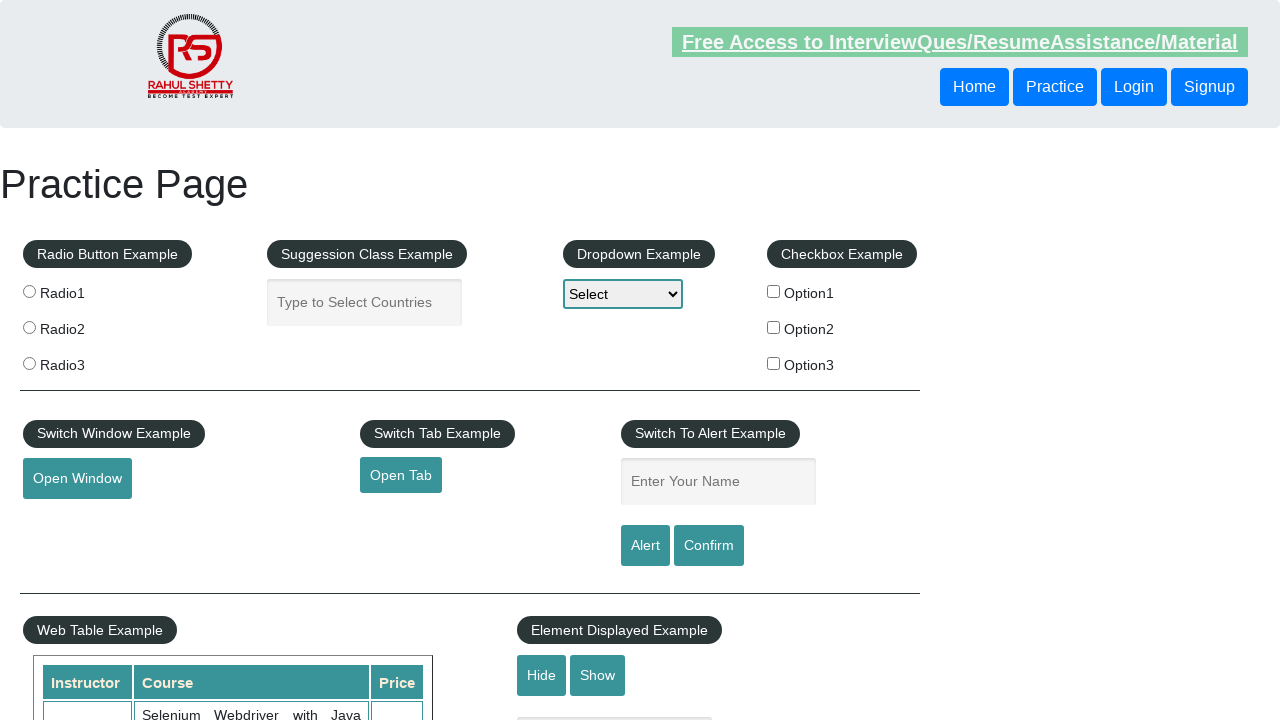

Located SoapUI link element
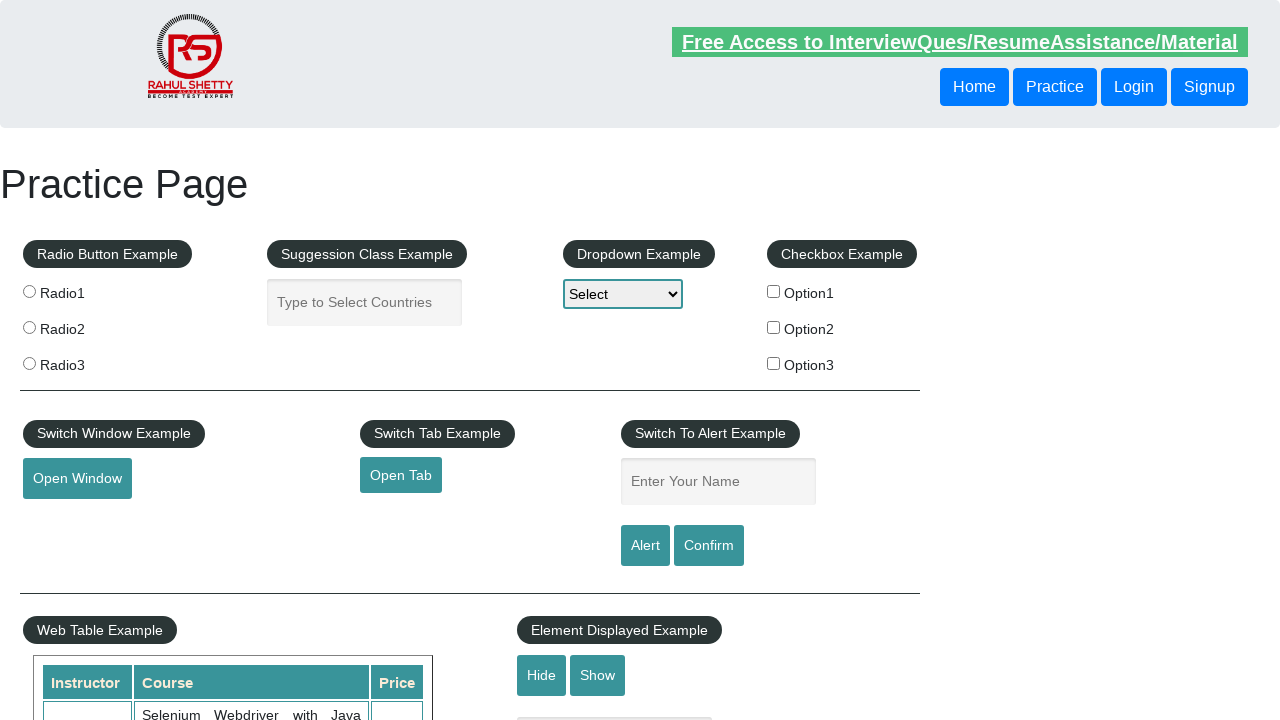

SoapUI link is visible
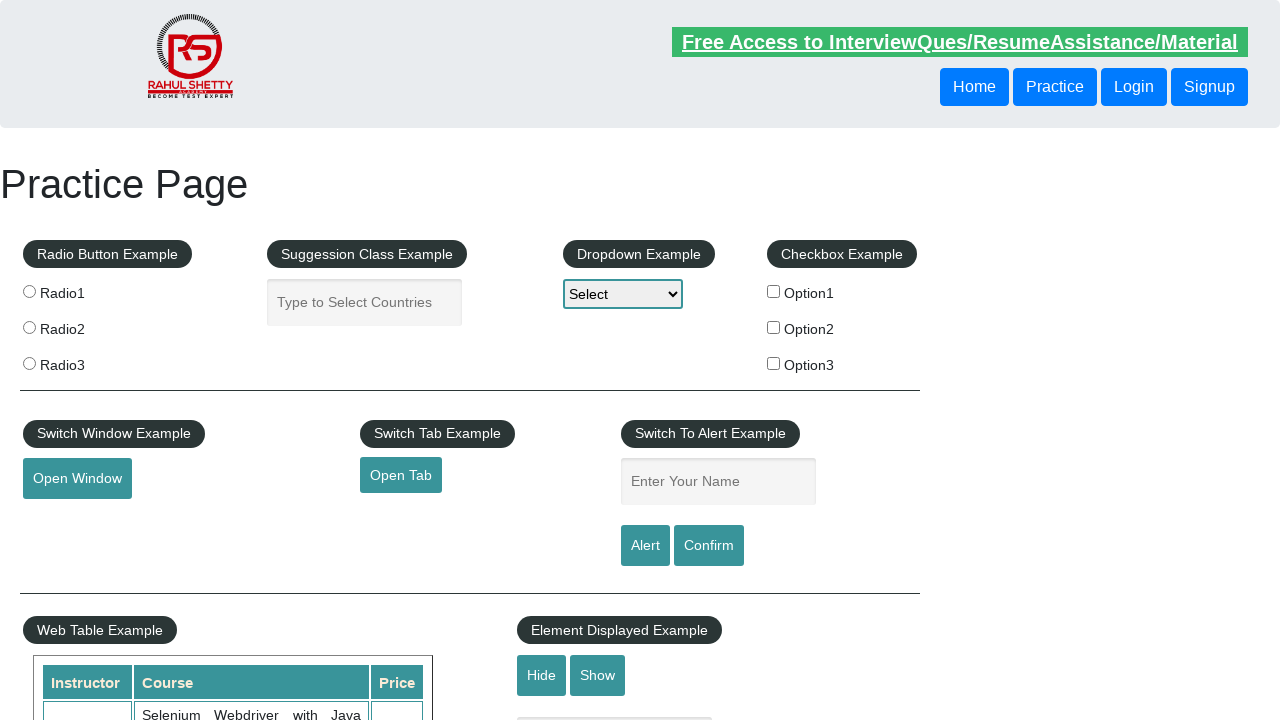

Verified that SoapUI link is present (count > 0)
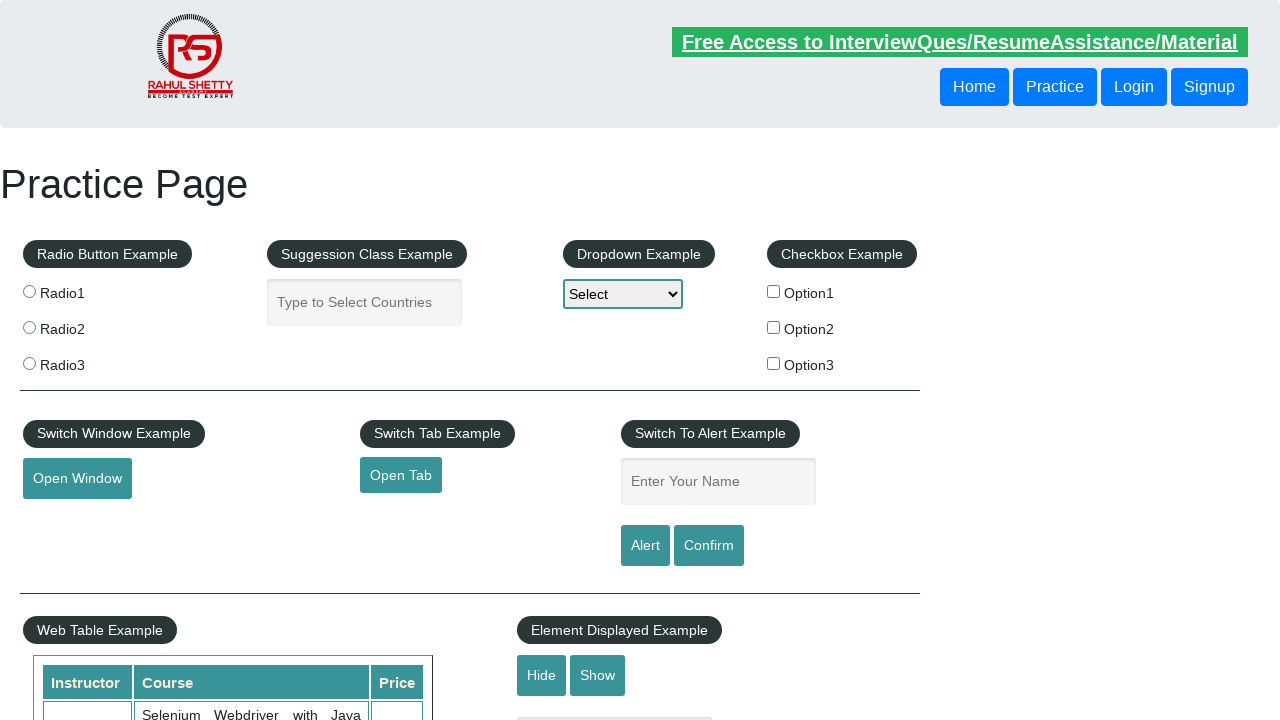

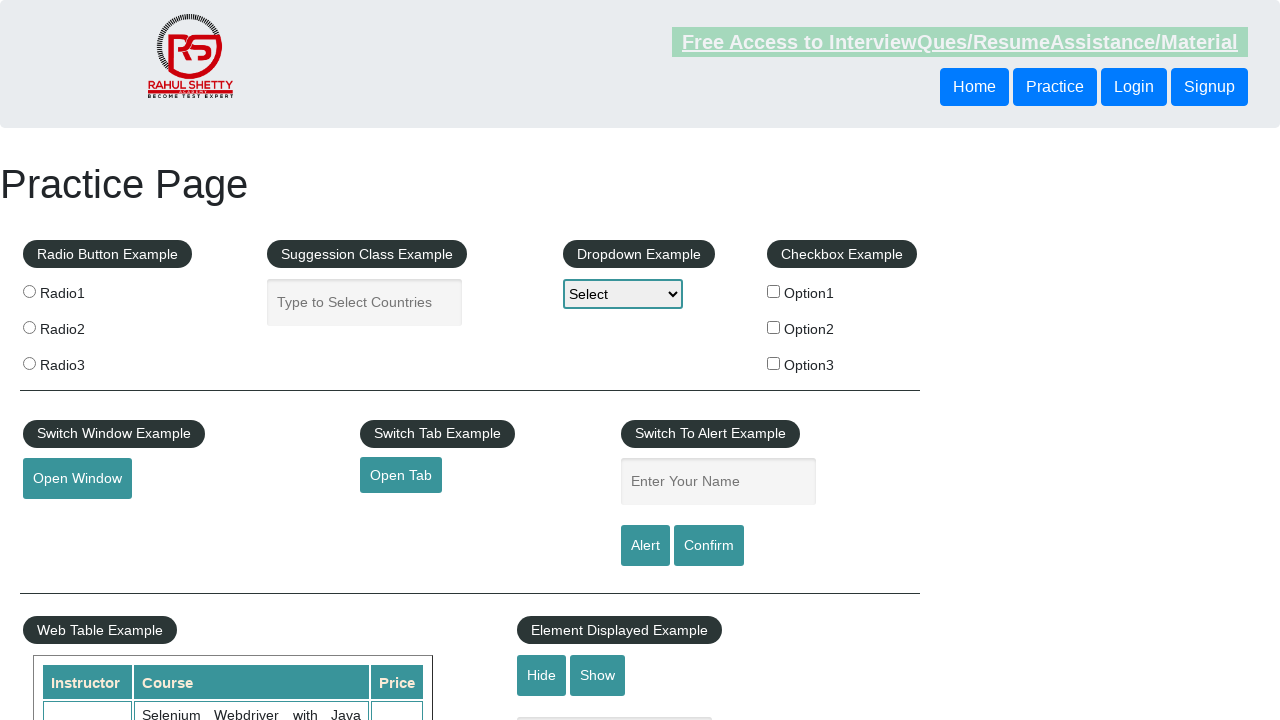